Tests that clicking on the Desktop navigation link navigates to the Desktop section and verifies the section title is correct

Starting URL: https://www.telerik.com/support/demos

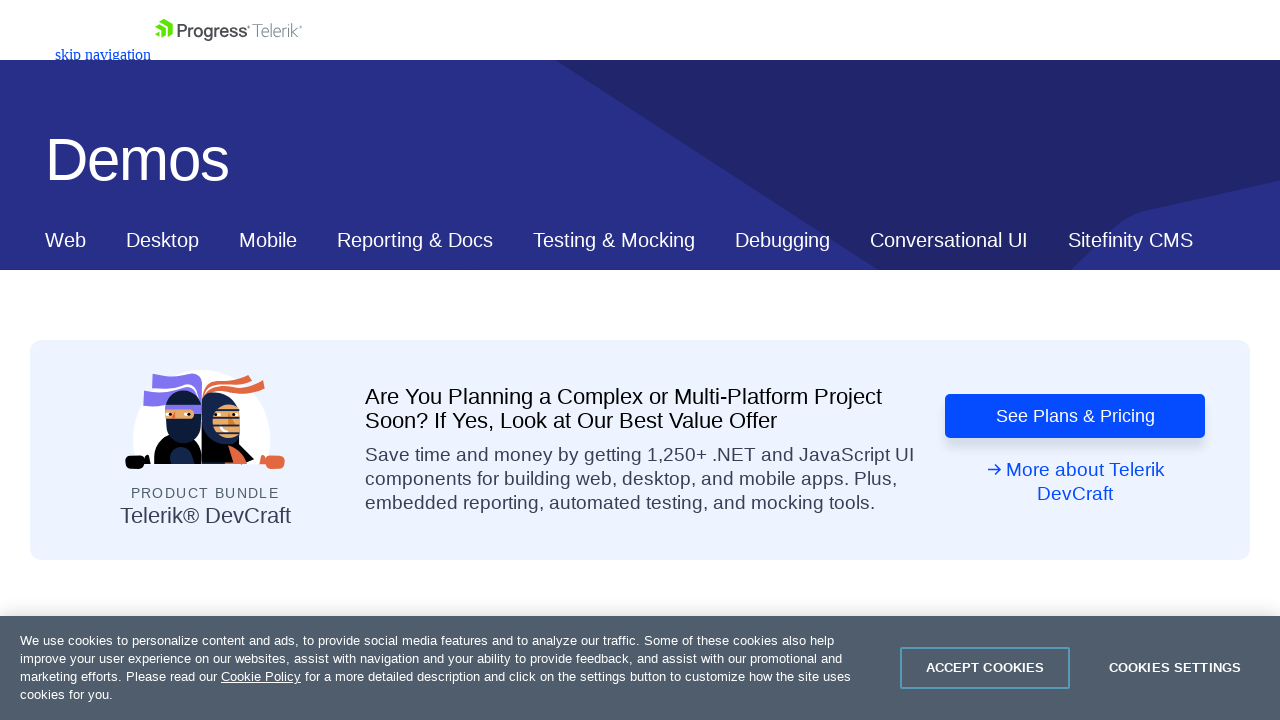

Clicked on Desktop navigation link at (162, 240) on xpath=//*[@id='ContentPlaceholder1_T53129E6C012_Col00']/nav/div/div[2]/a[2]
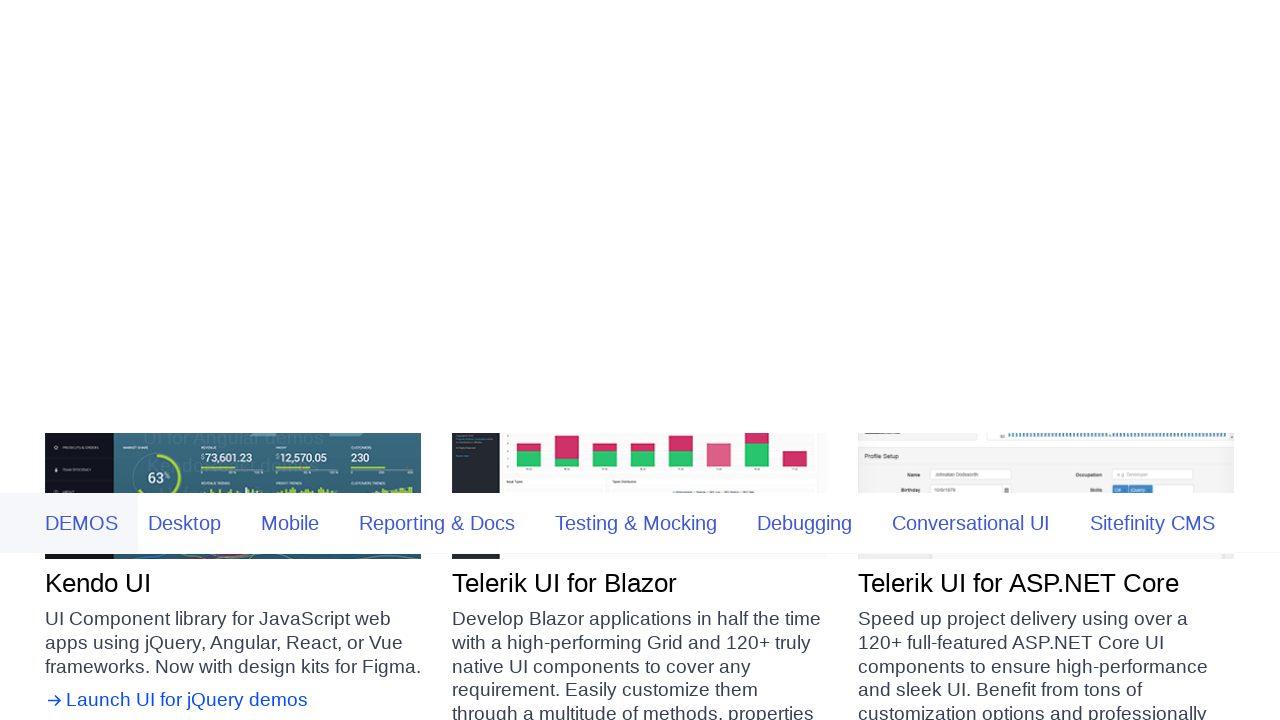

Waited for Desktop section to be visible
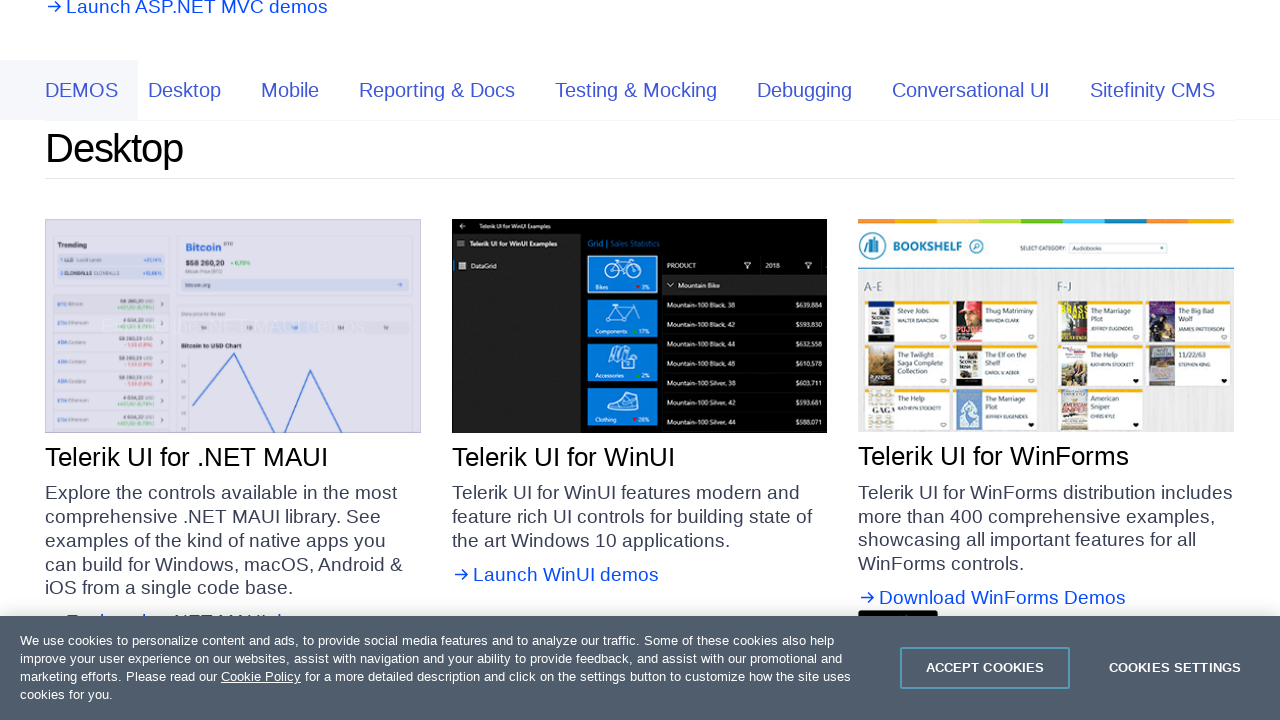

Located Desktop section element
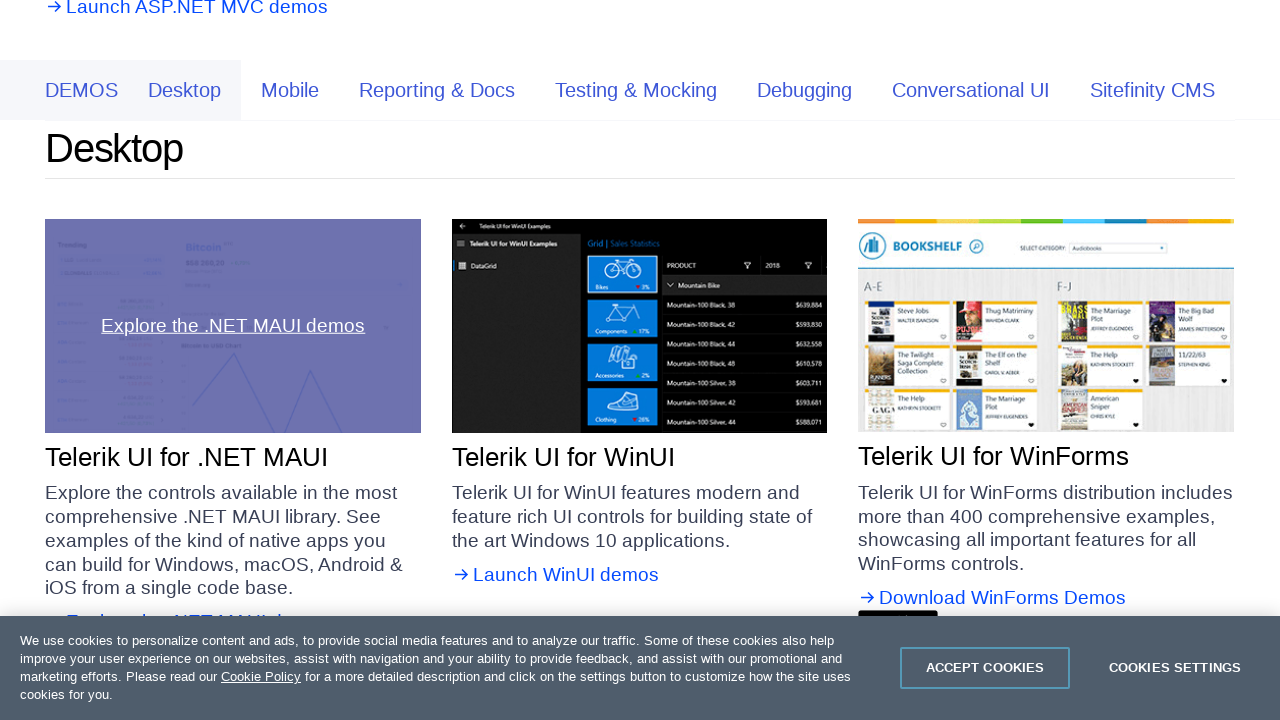

Verified Desktop section title contains 'Desktop'
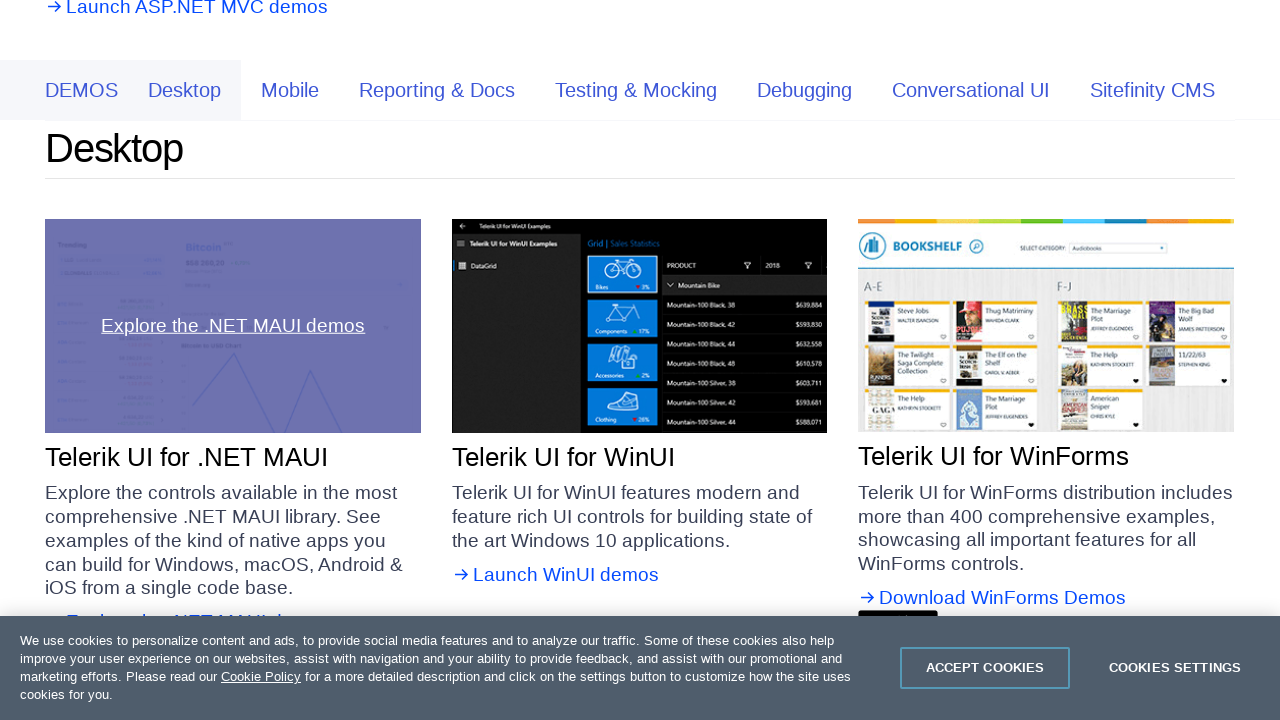

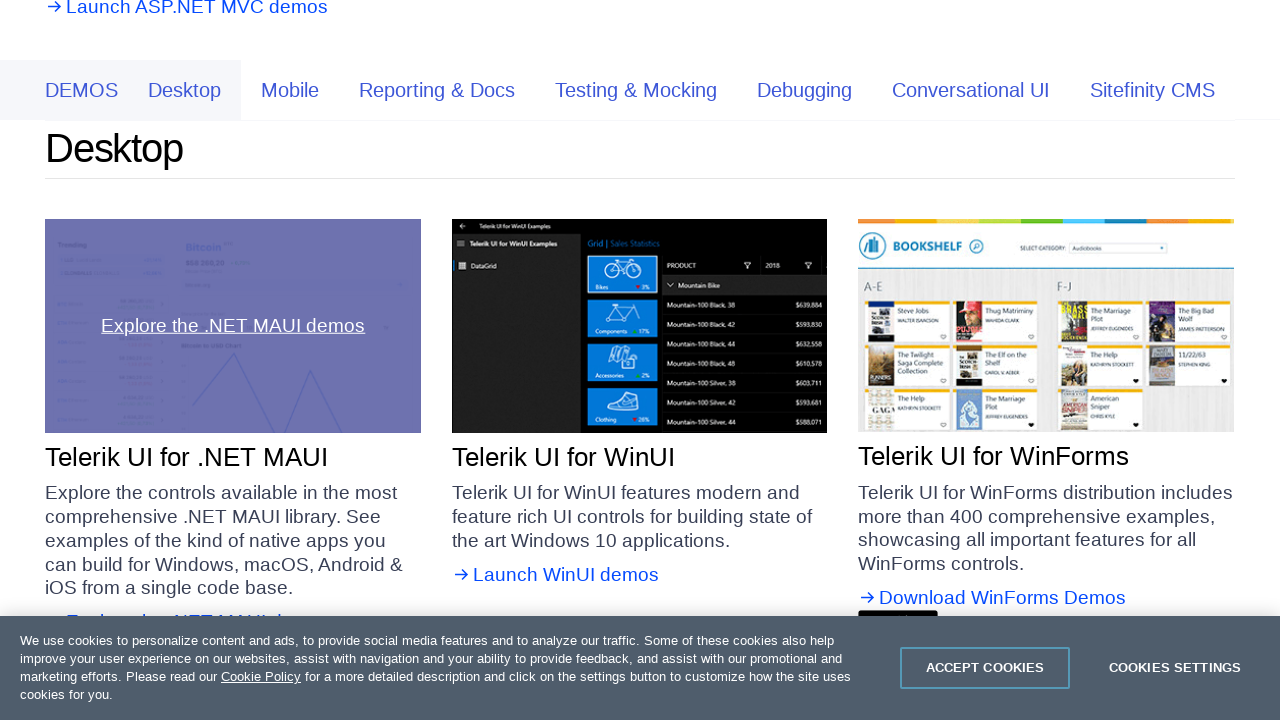